Tests mouse hover functionality by navigating to a demo site and hovering over the "Widgets" menu element to trigger a dropdown or submenu display.

Starting URL: http://demo.automationtesting.in/Windows.html

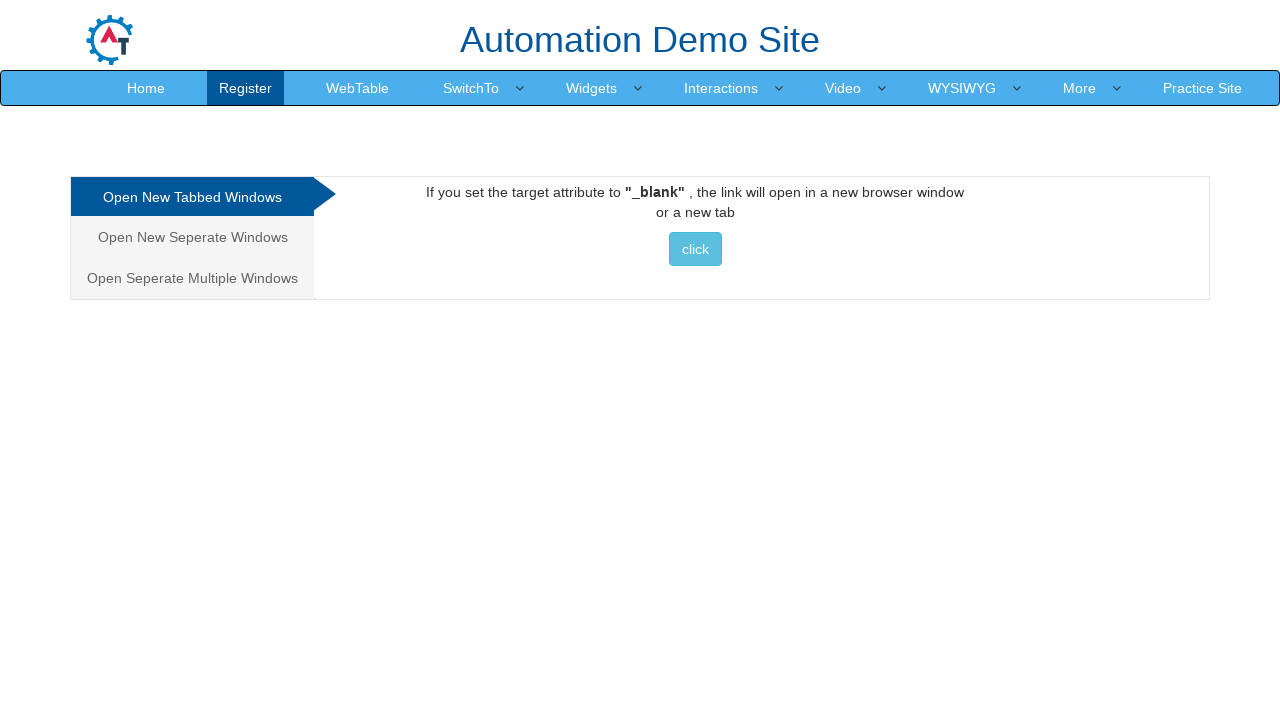

Page loaded with domcontentloaded state
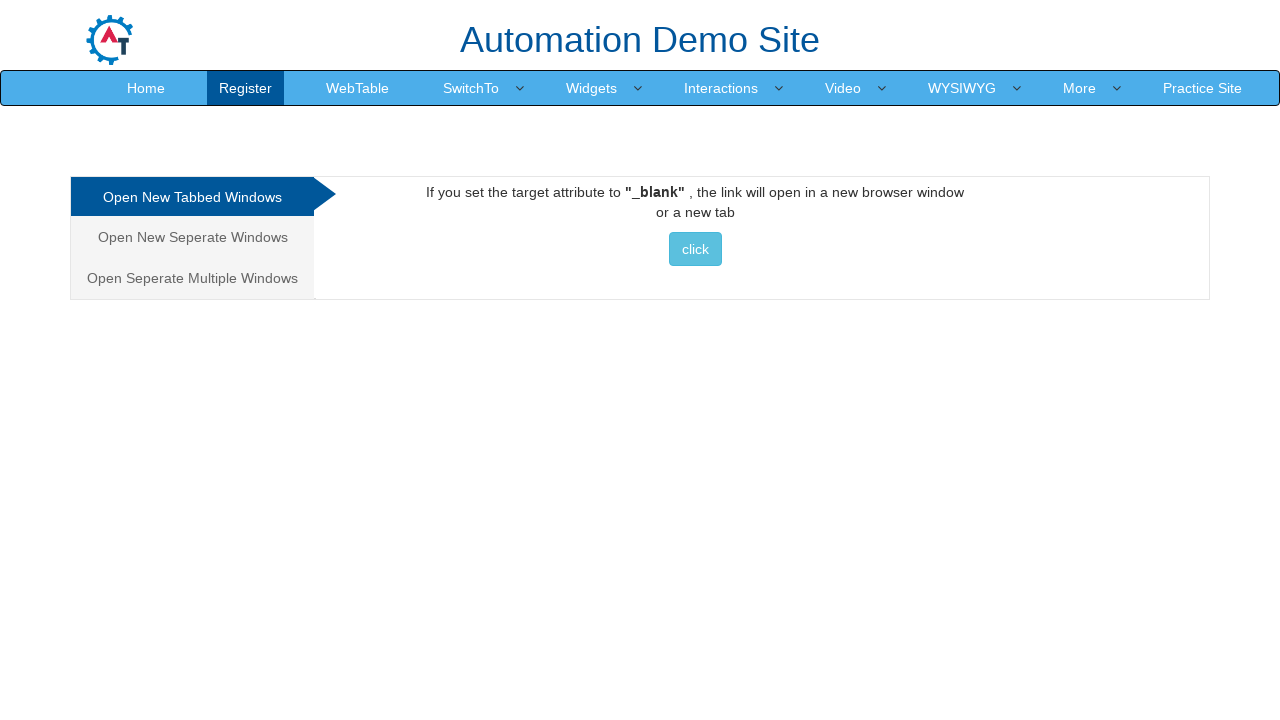

Located Widgets menu element
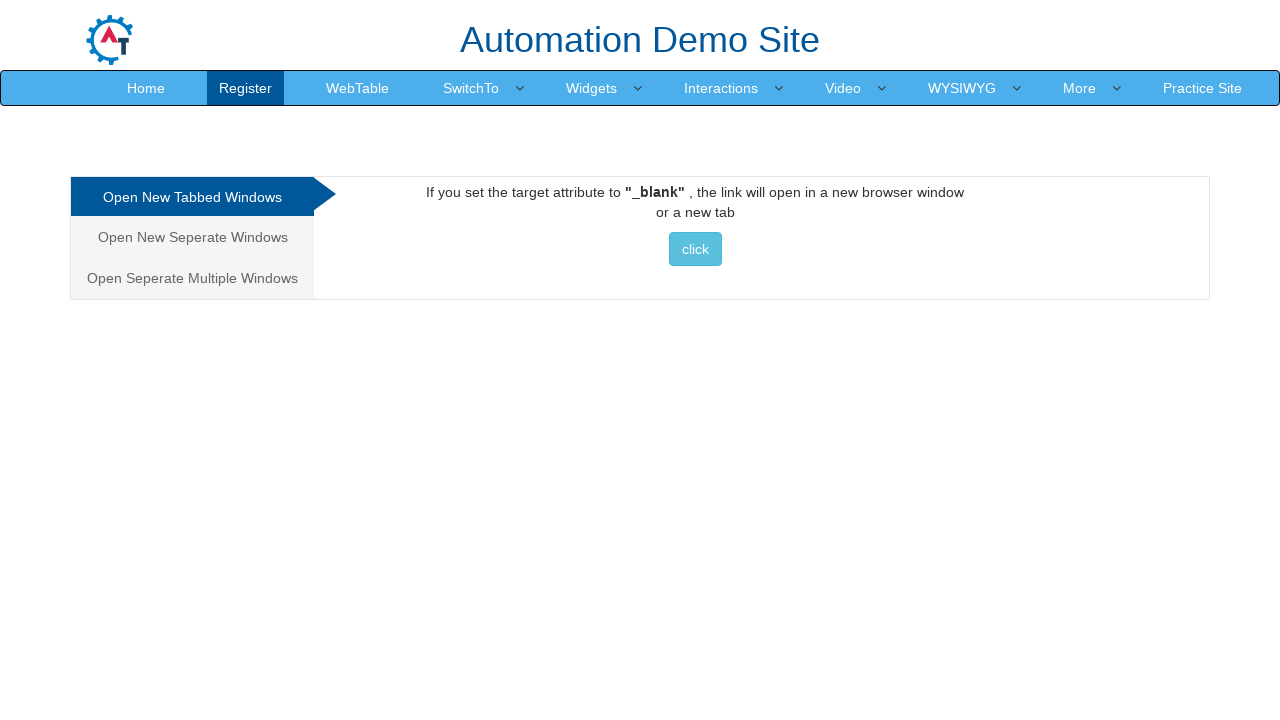

Hovered over Widgets menu to trigger dropdown at (592, 88) on a:text('Widgets')
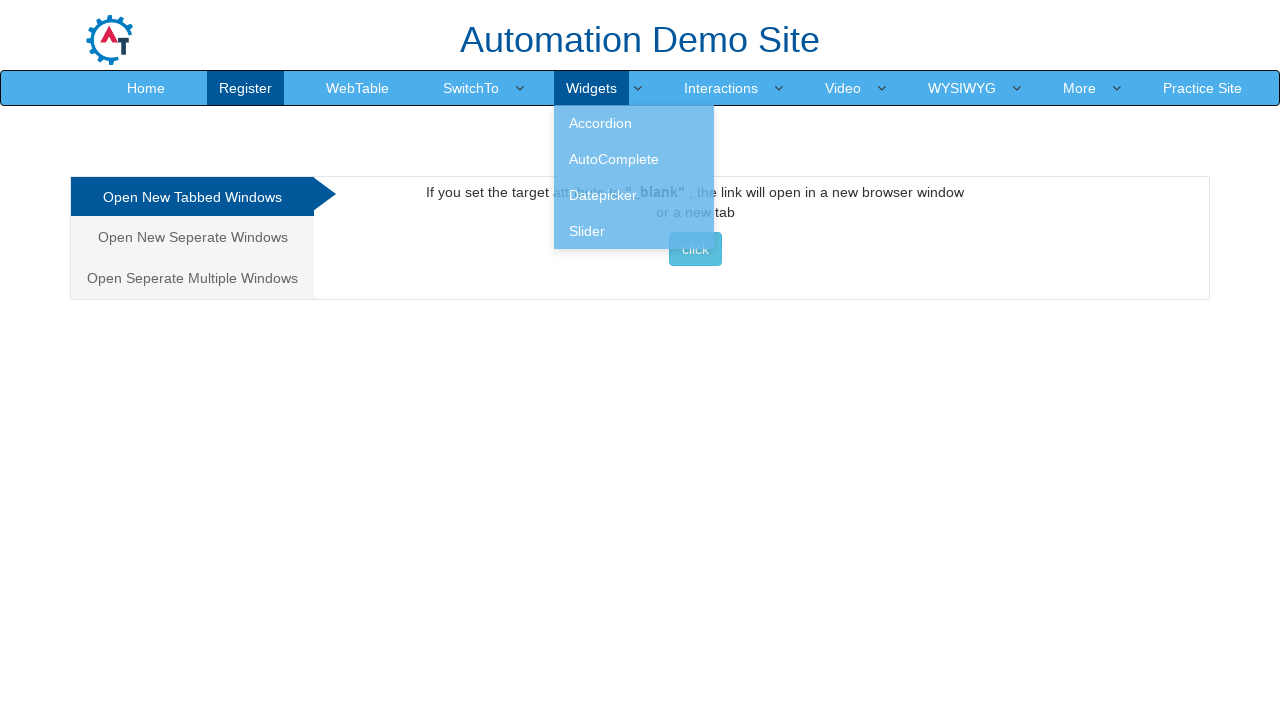

Waited 1 second for hover effect and submenu to appear
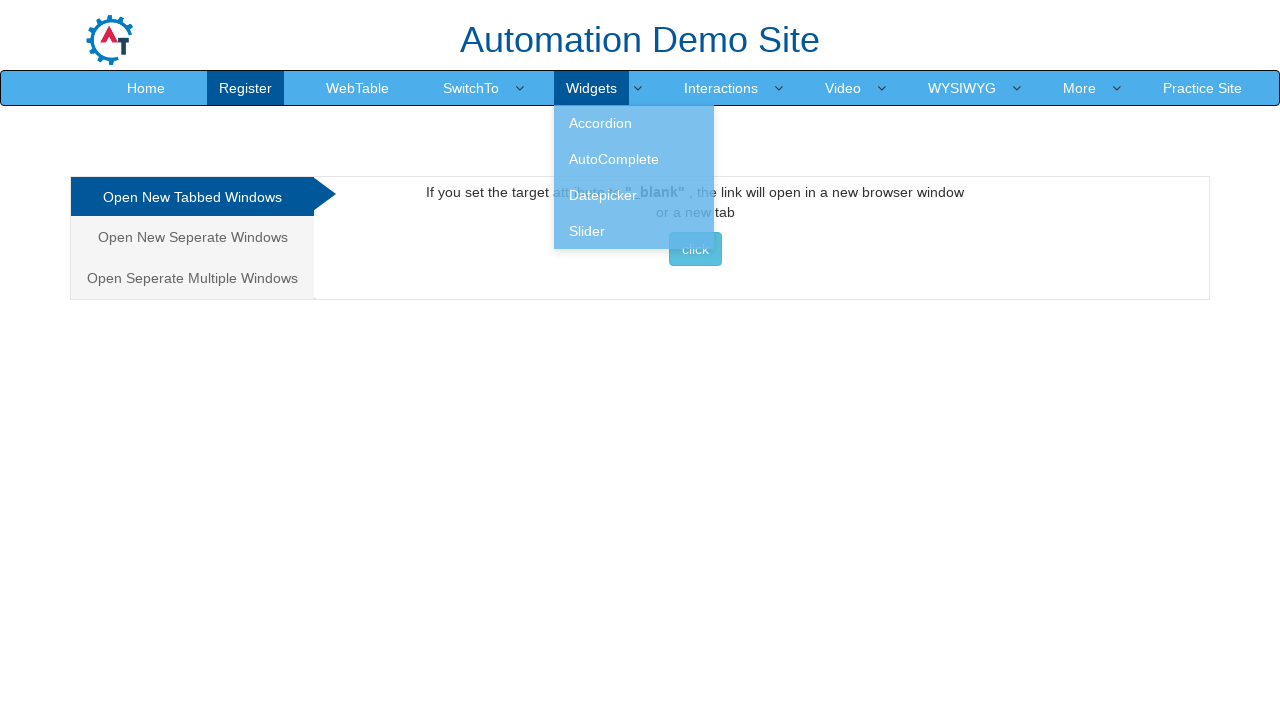

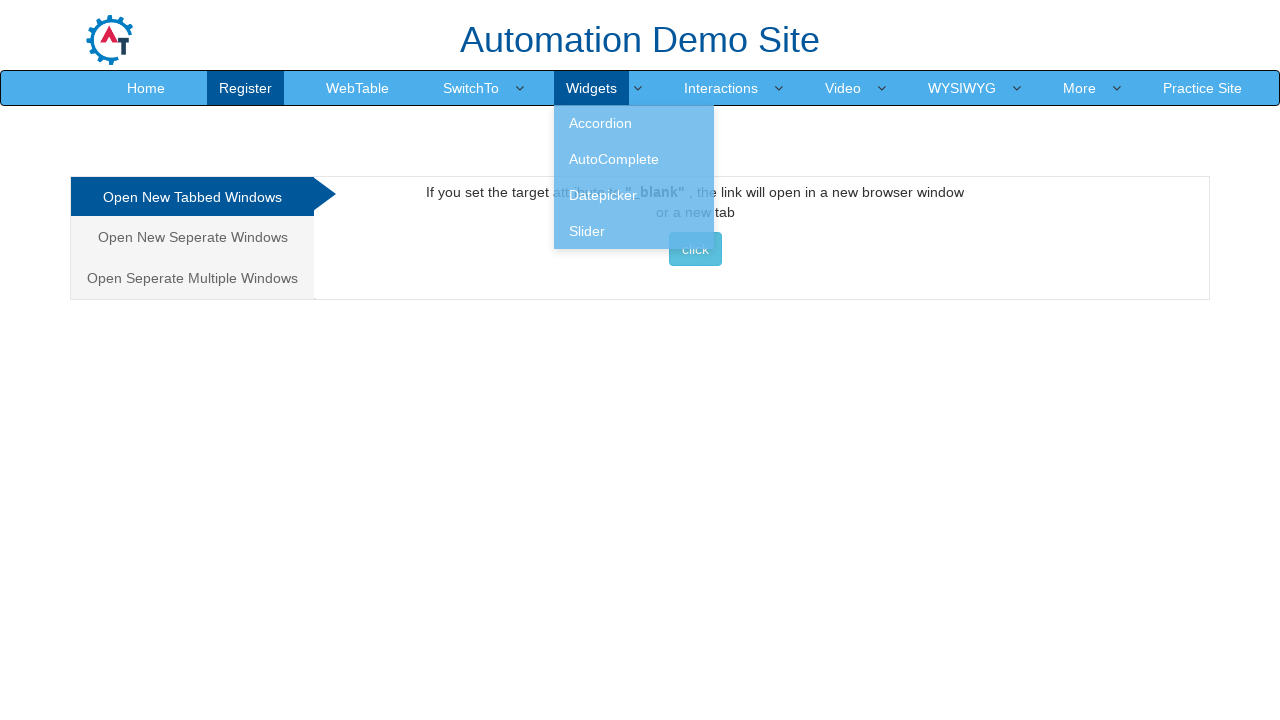